Tests static dropdown selection functionality by selecting options using different methods (by index, visible text, and value)

Starting URL: https://rahulshettyacademy.com/dropdownsPractise/

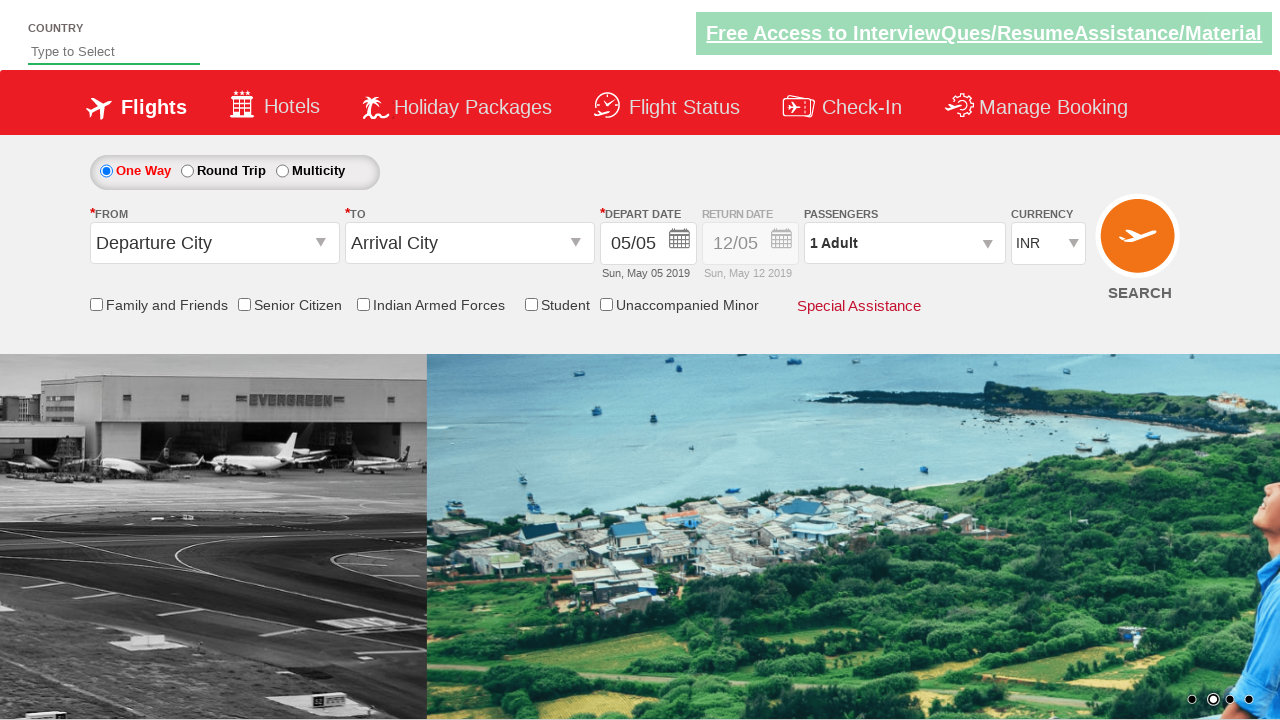

Selected 4th option (index 3) from currency dropdown on #ctl00_mainContent_DropDownListCurrency
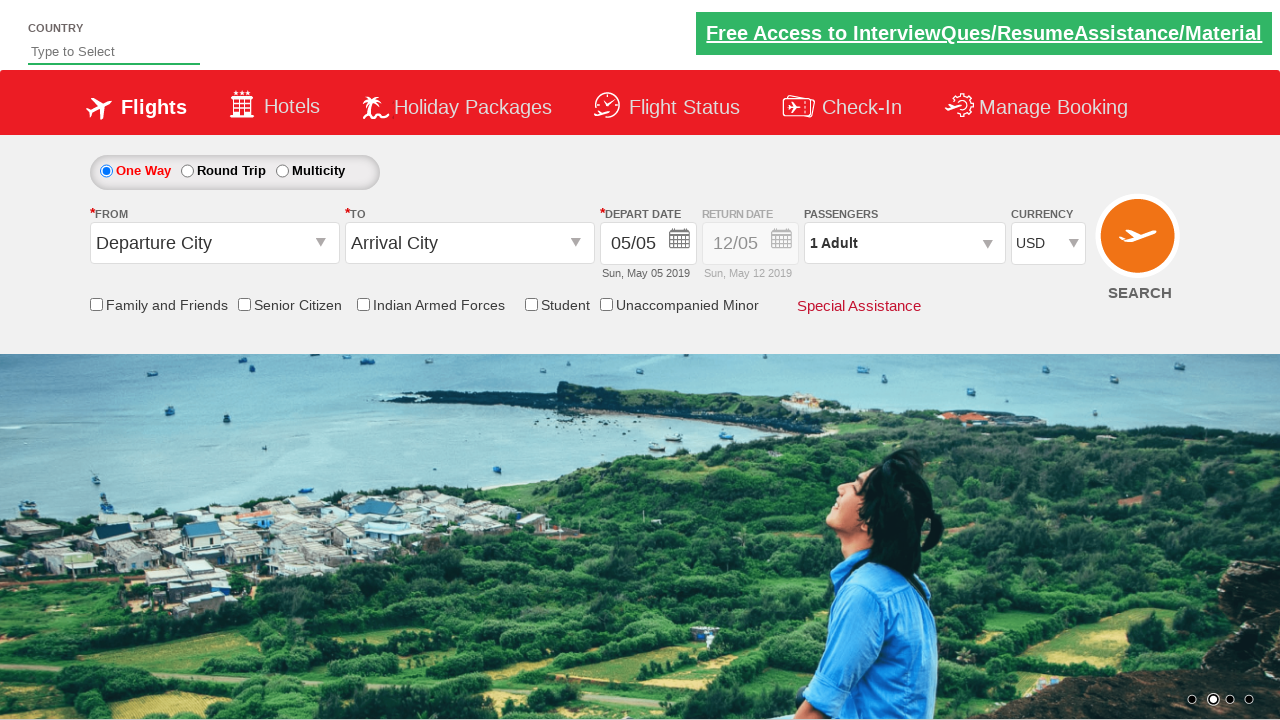

Selected AED currency by visible text from dropdown on #ctl00_mainContent_DropDownListCurrency
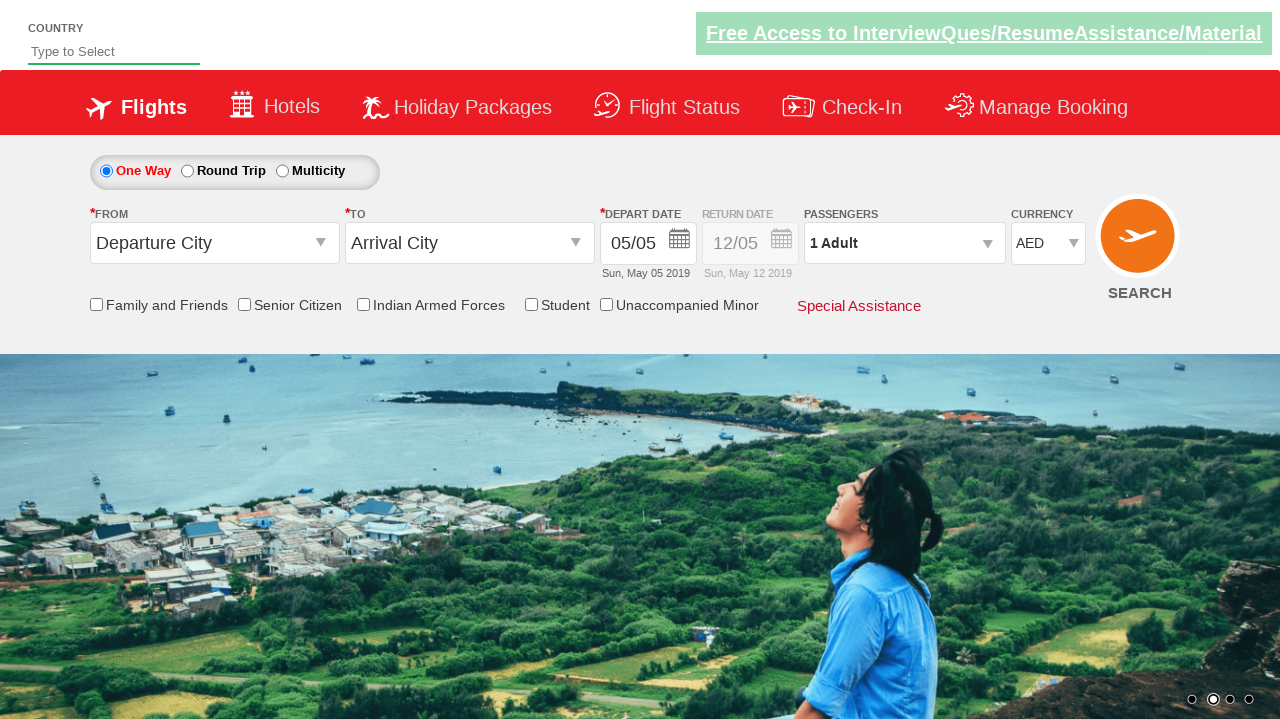

Selected INR currency by value from dropdown on #ctl00_mainContent_DropDownListCurrency
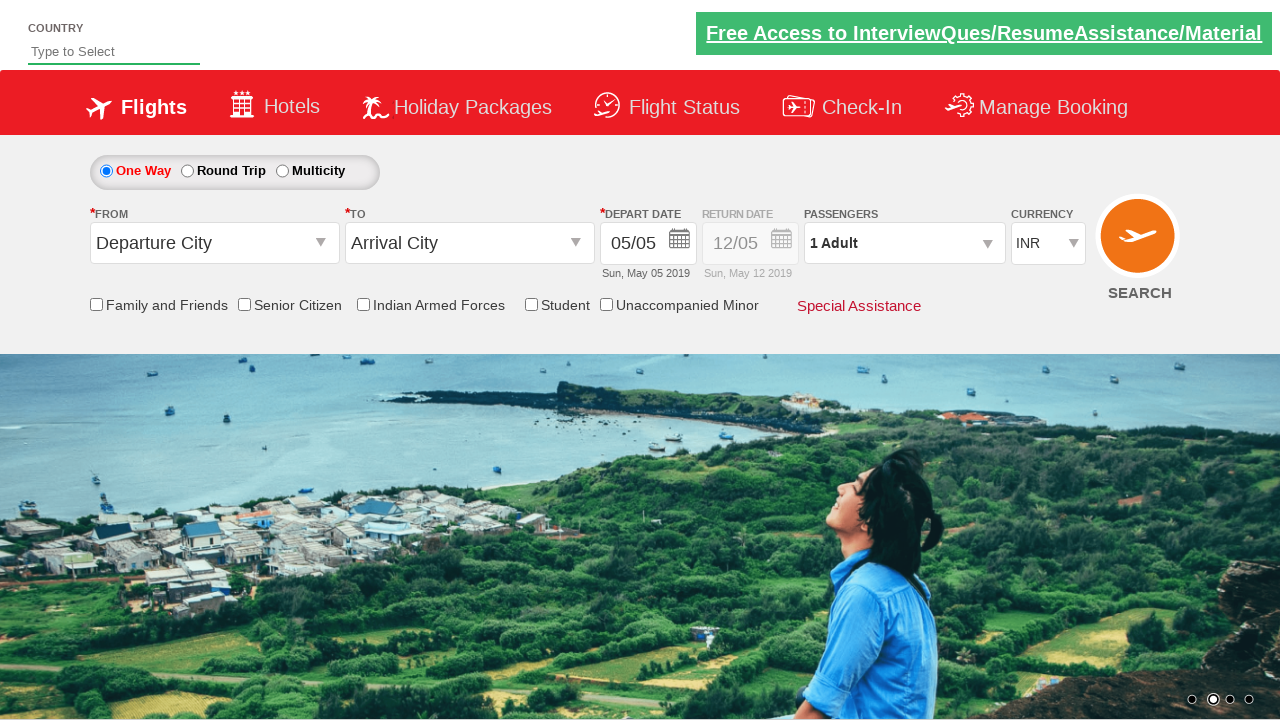

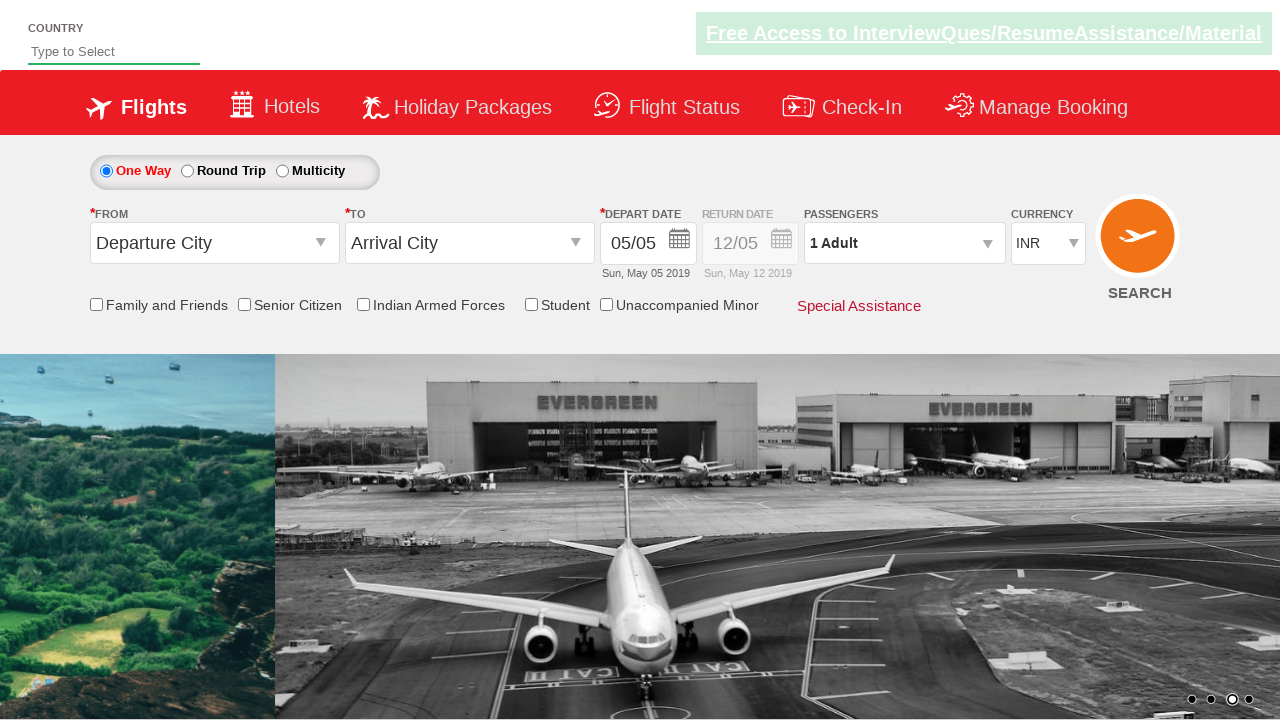